Verifies that the company branding logo is displayed on the login page

Starting URL: https://opensource-demo.orangehrmlive.com/web/index.php/auth/login

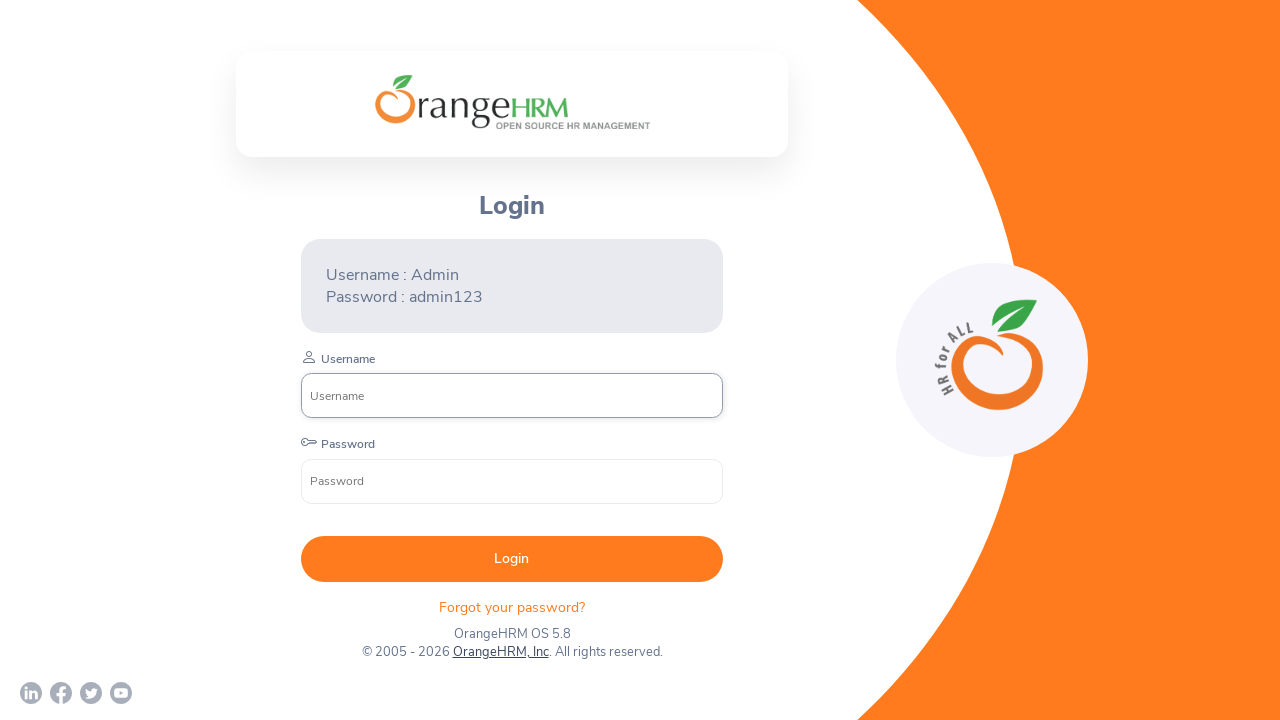

Waited for company branding logo to be visible on login page
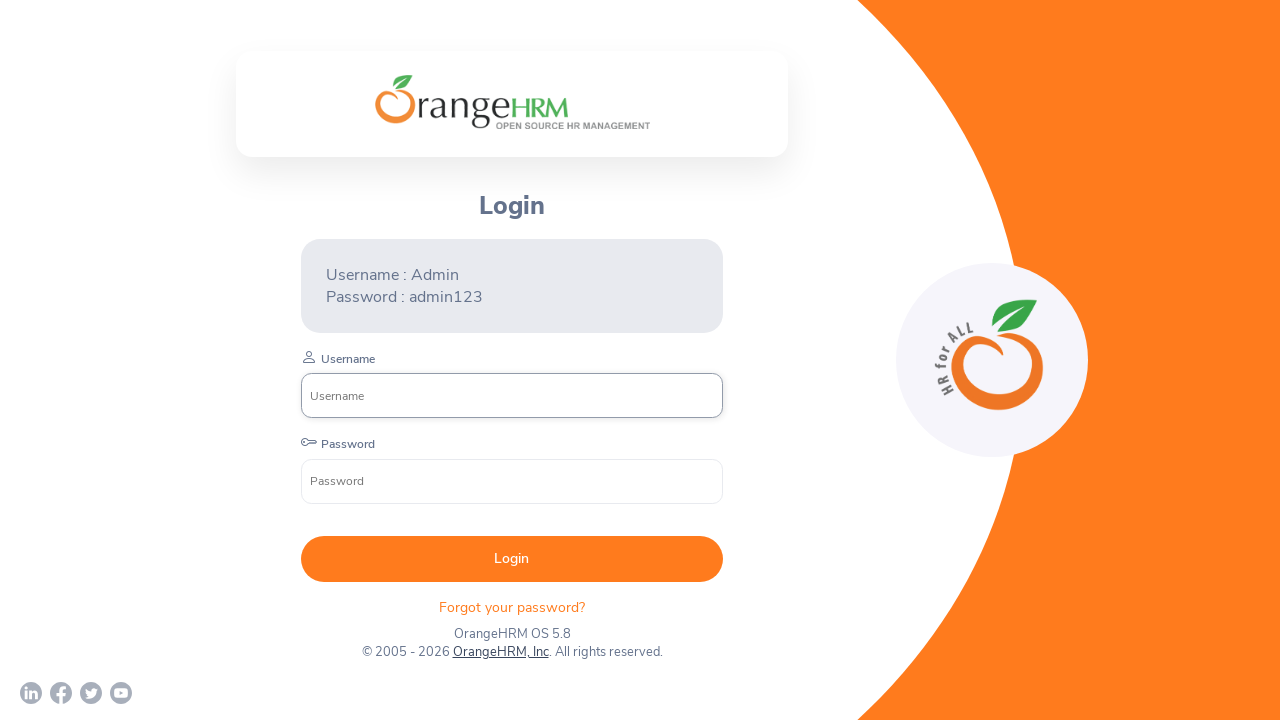

Located the company branding logo element
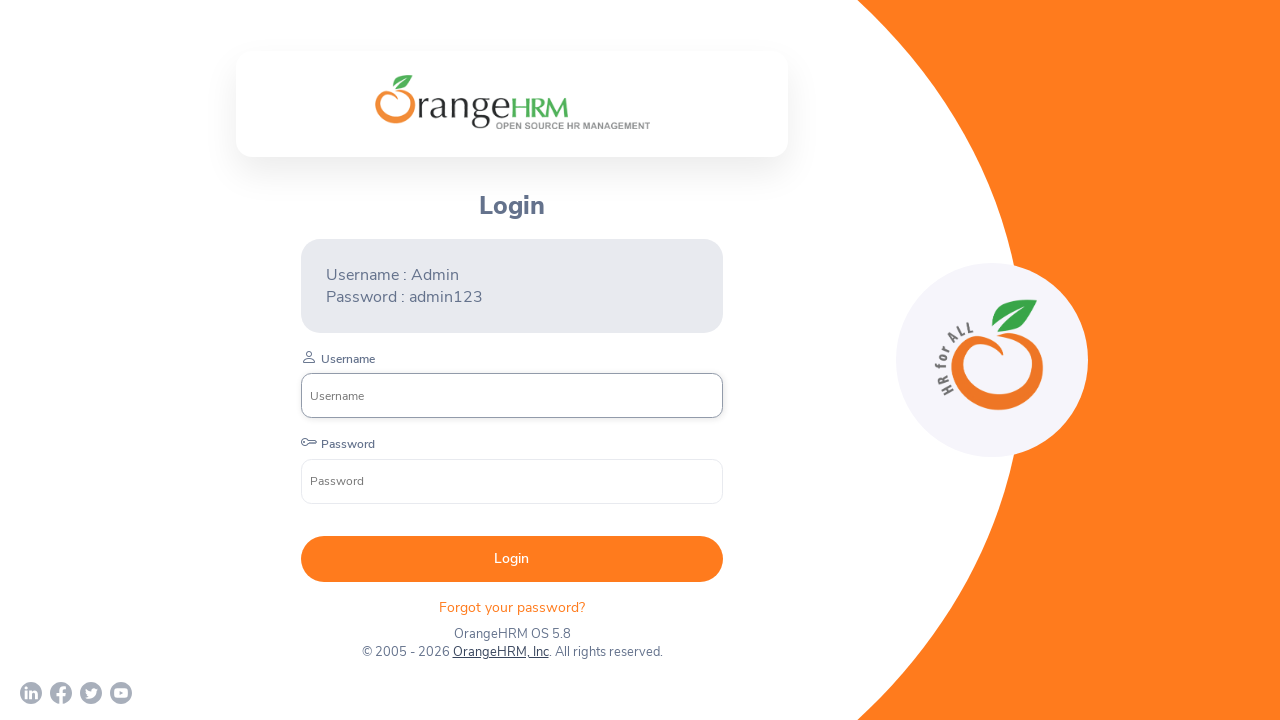

Verified logo visibility status: True
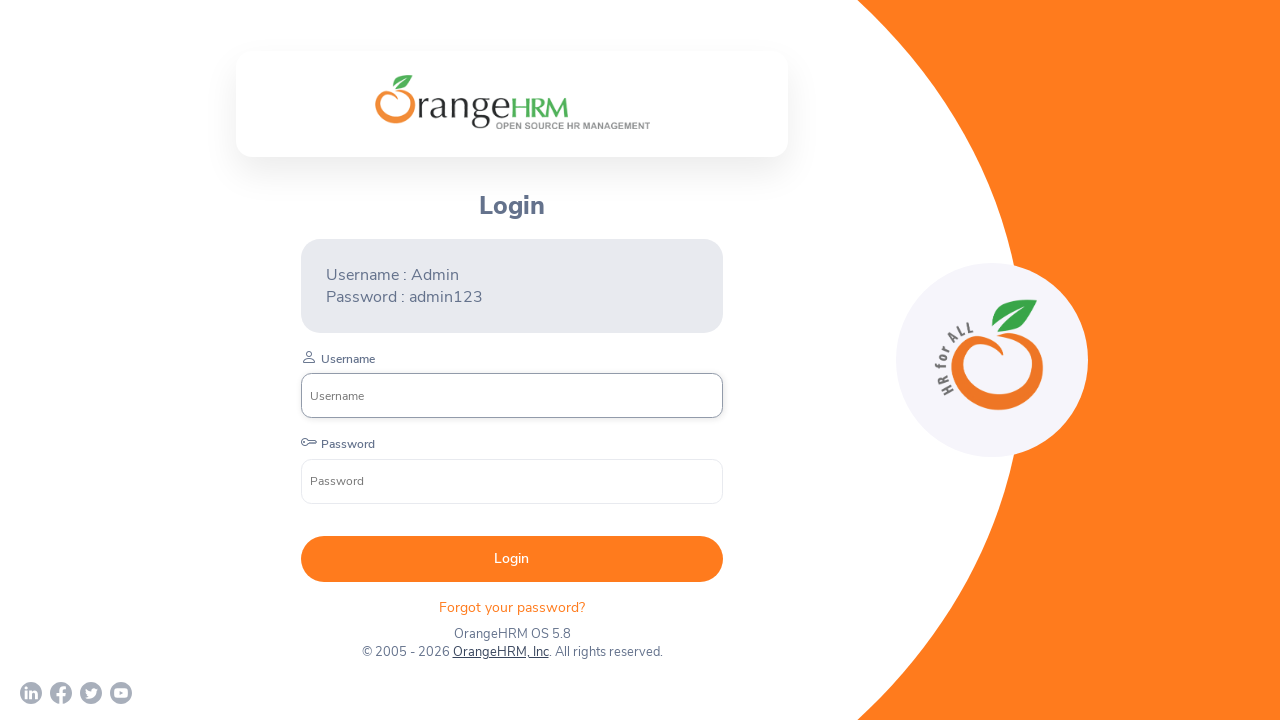

Printed logo display status to console
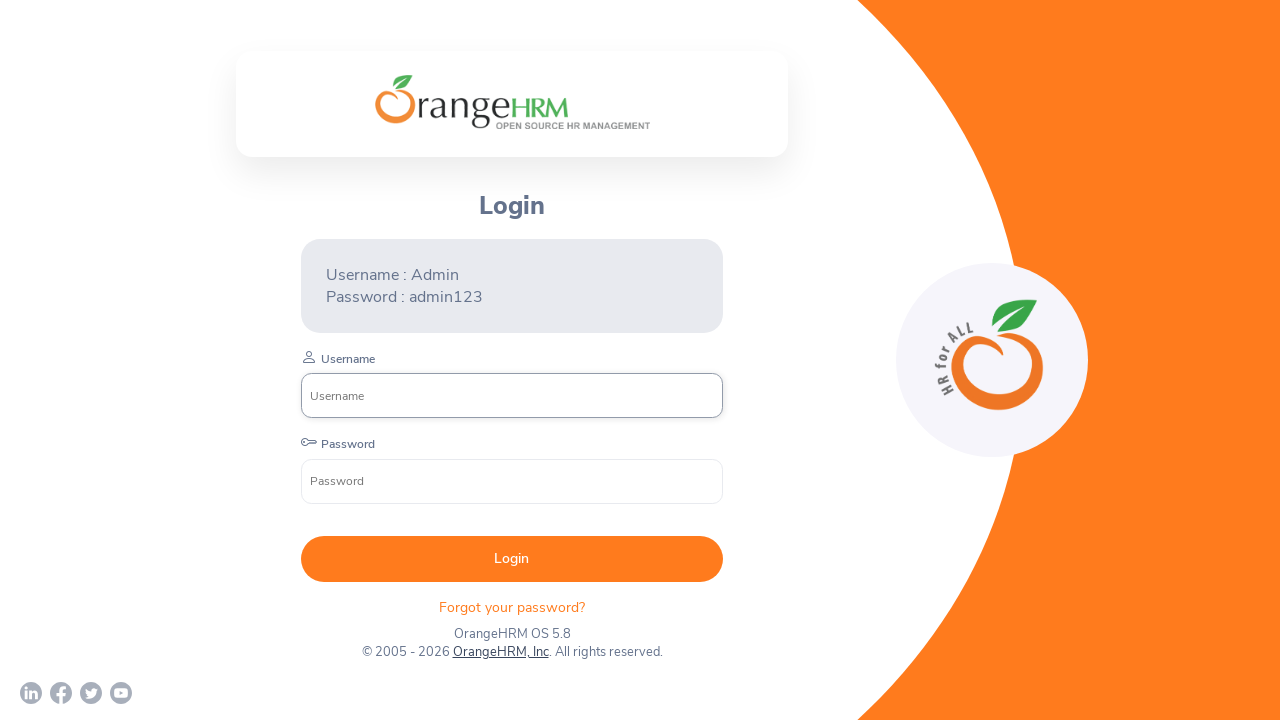

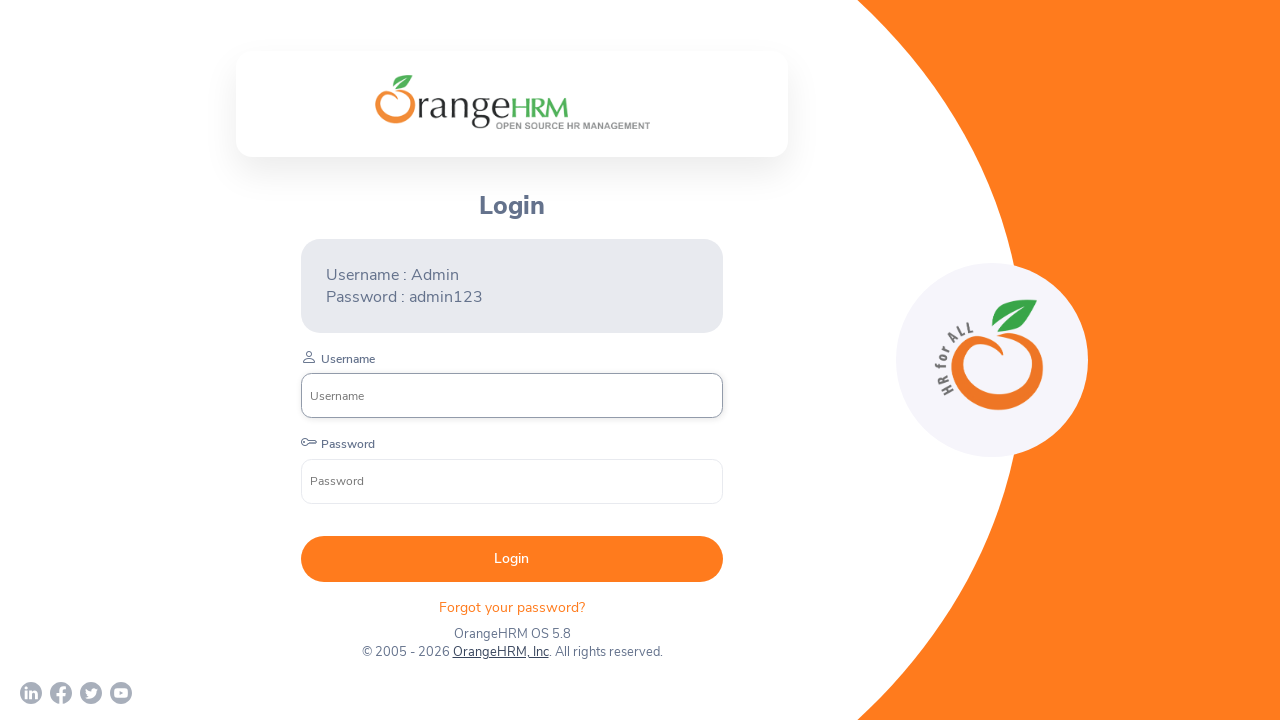